Tests if various form elements are displayed and fills them with test data

Starting URL: https://automationfc.github.io/basic-form/index.html

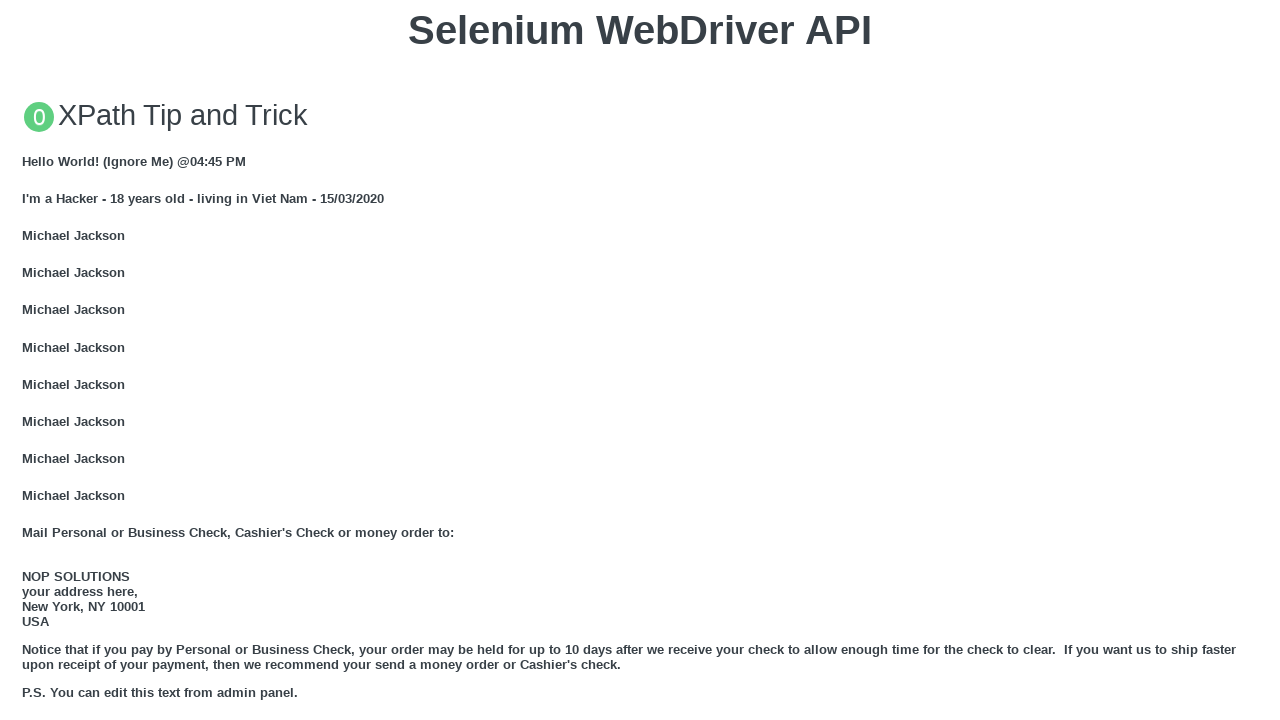

Email textbox is displayed and filled with 'lcdanh.testing@gmail.com' on //div[@class='container']//input[@id='mail']
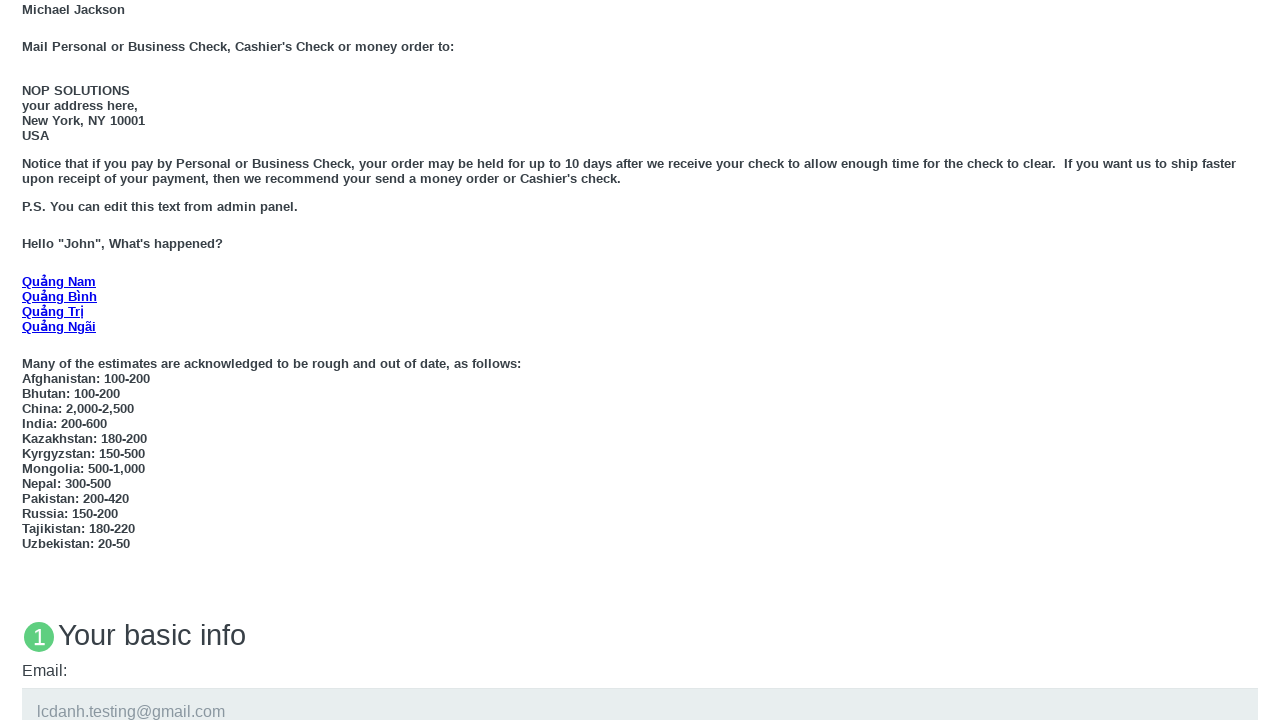

Under 18 radio button is displayed and clicked at (28, 360) on xpath=//input[@type='radio' and @id='under_18']
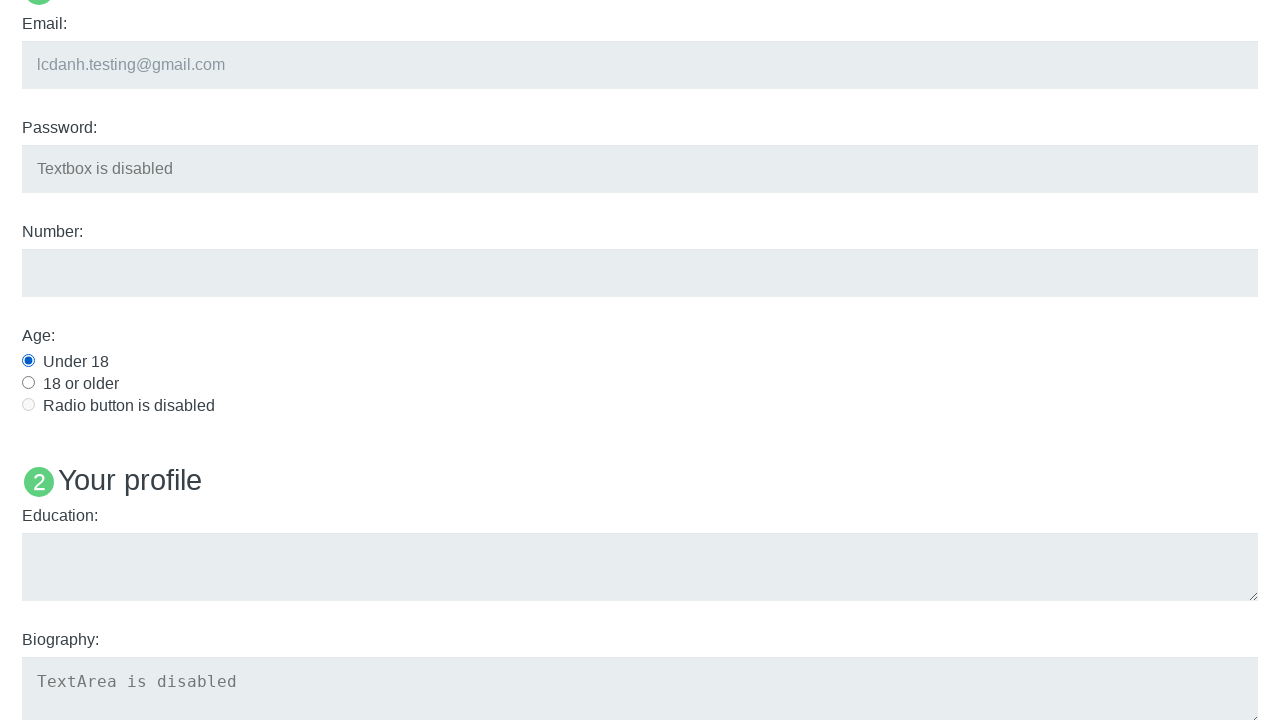

Education textbox is displayed and filled with 'Testing' on //div[@class='container']//textarea[@id='edu']
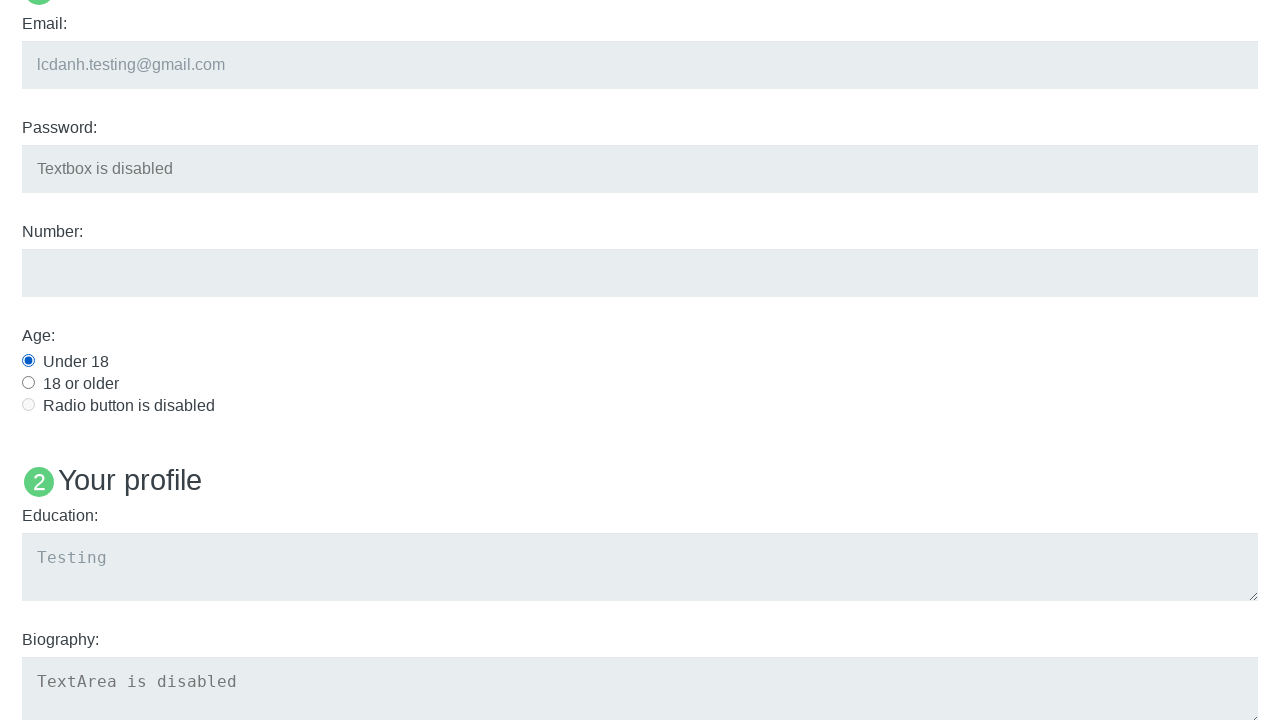

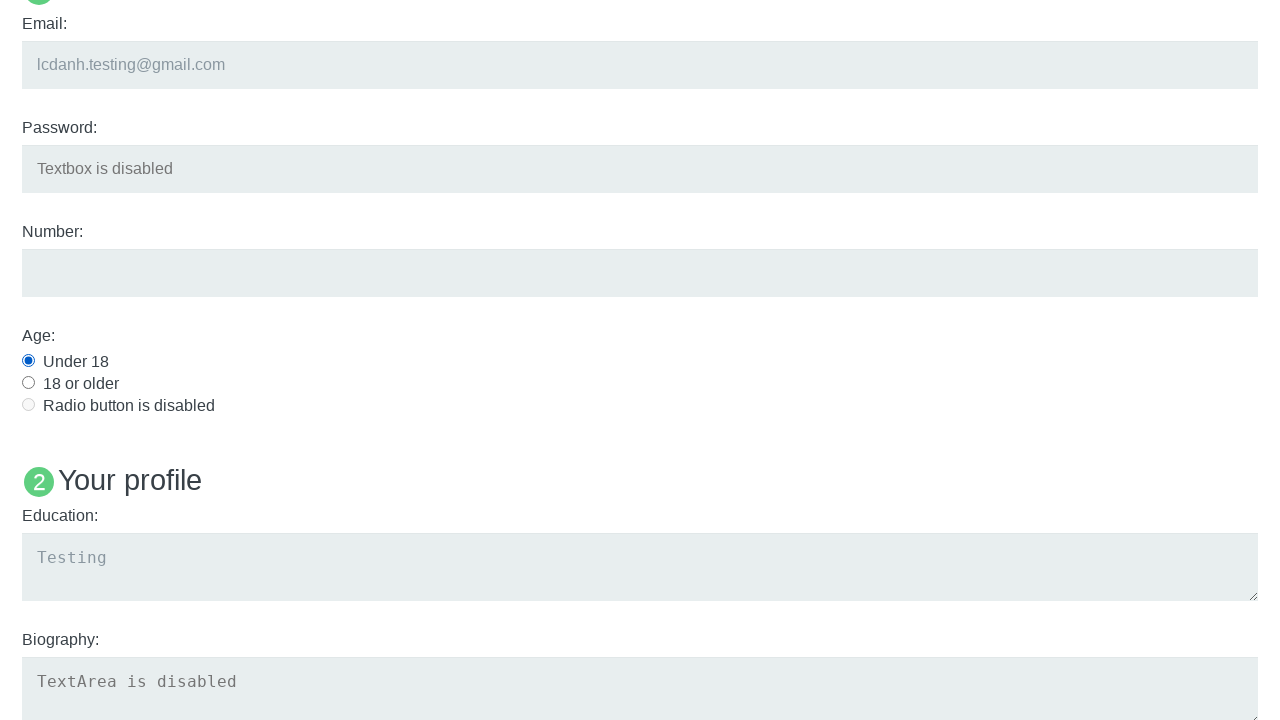